Tests multi-tab functionality by opening a new tab, extracting course name from the second site, and entering it into a form field on the first site

Starting URL: https://rahulshettyacademy.com/angularpractice/

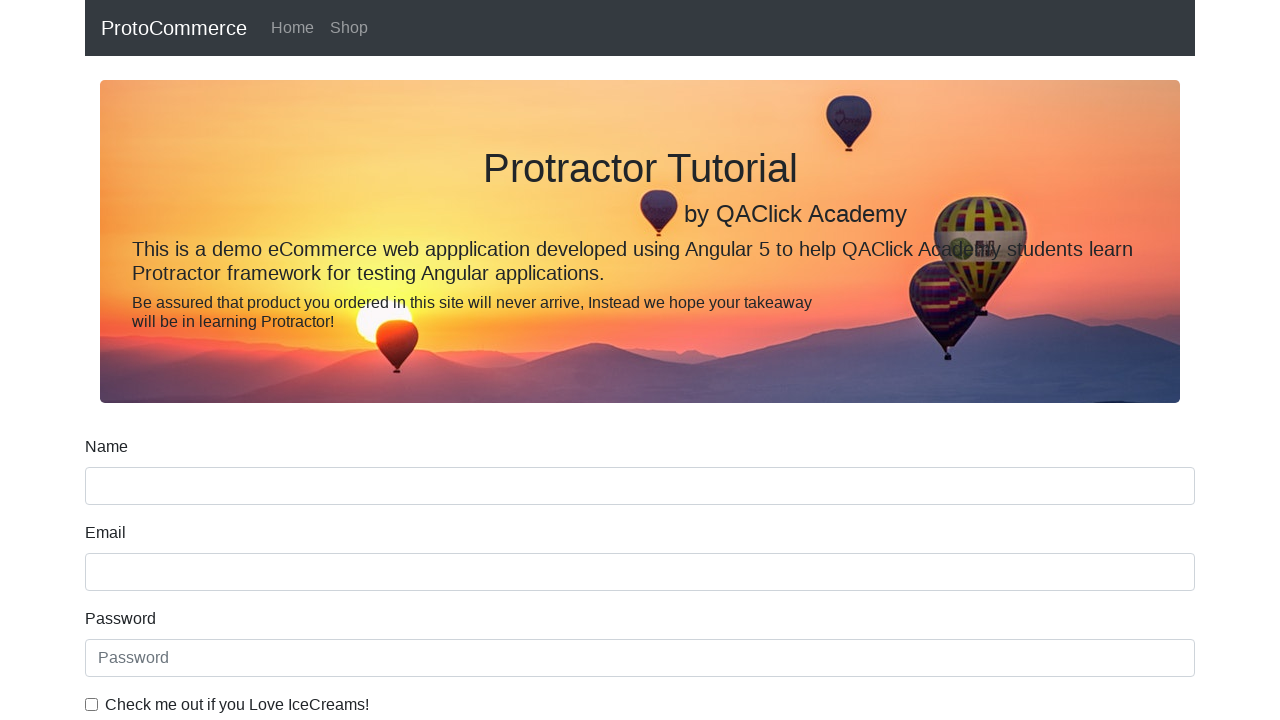

Opened a new tab
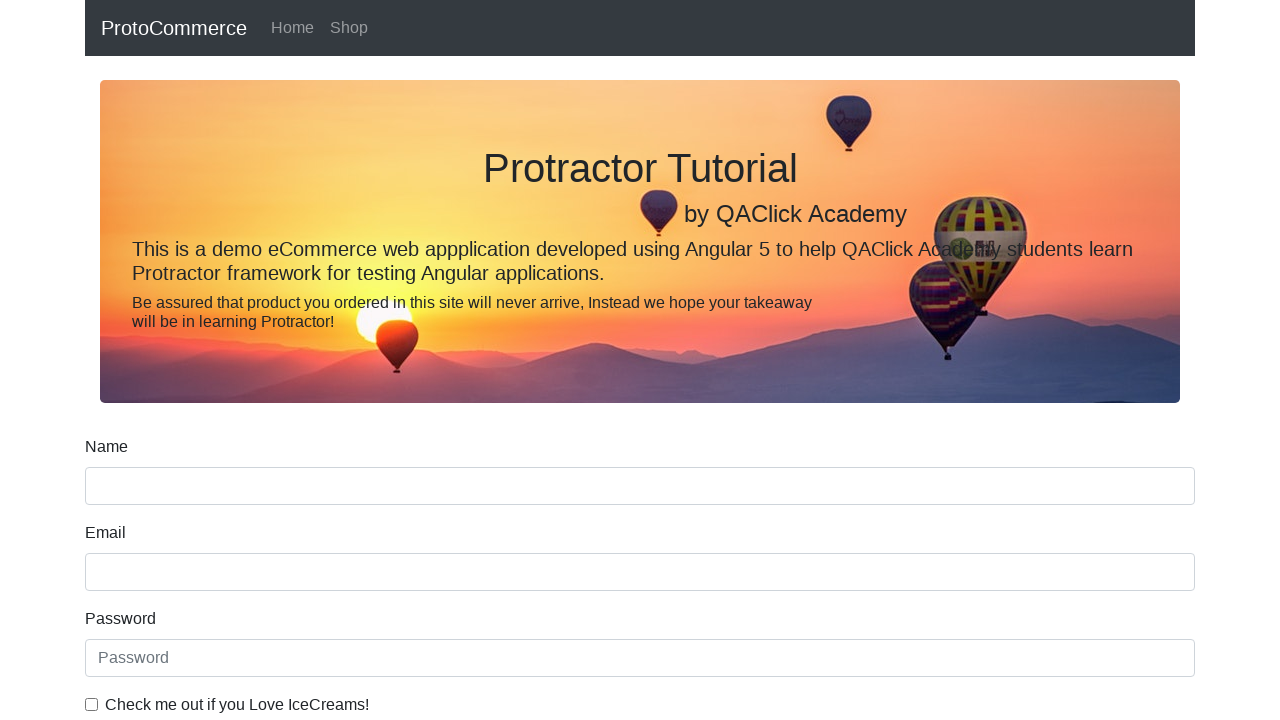

Navigated to https://rahulshettyacademy.com in new tab
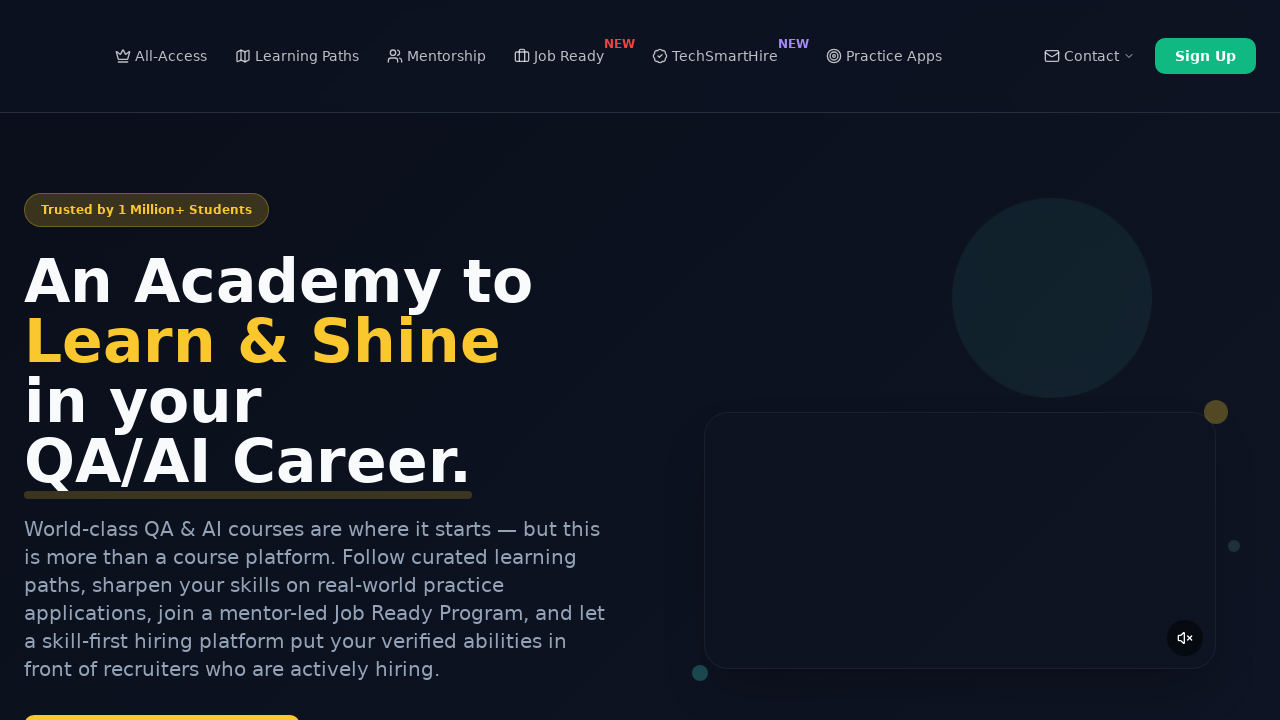

Located all course links on the new tab
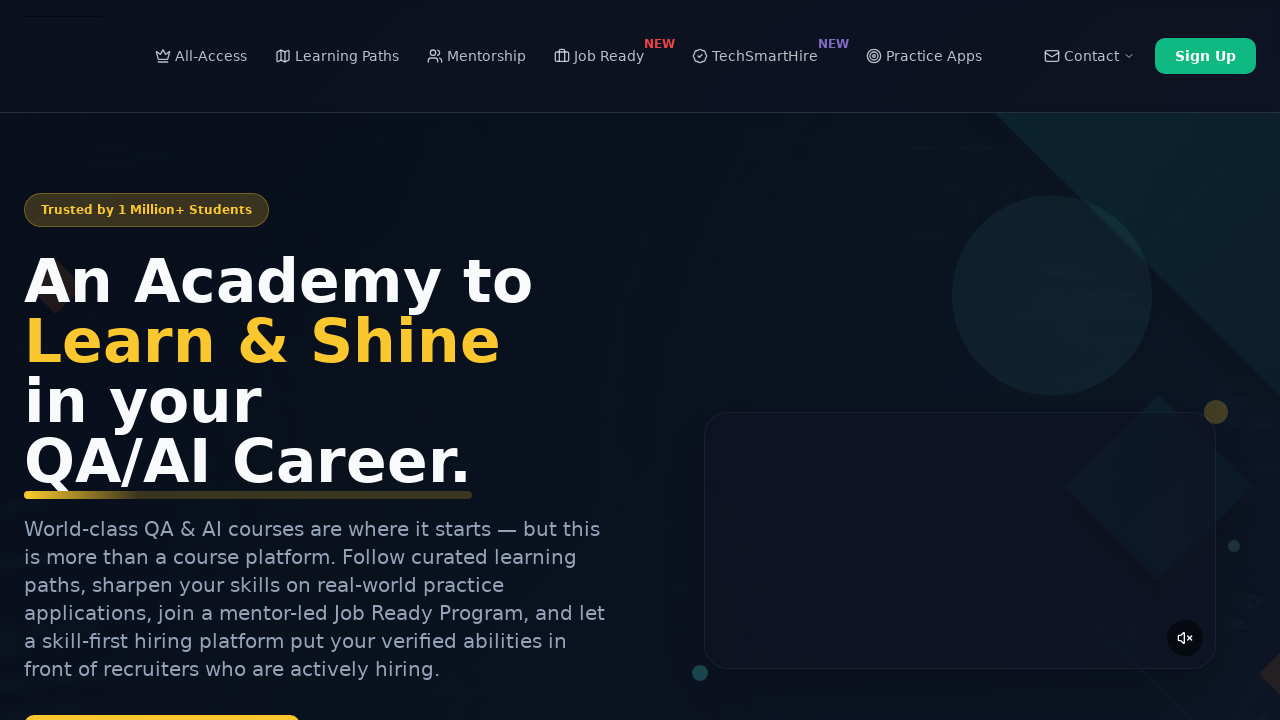

Extracted course name from second course link: Playwright Testing
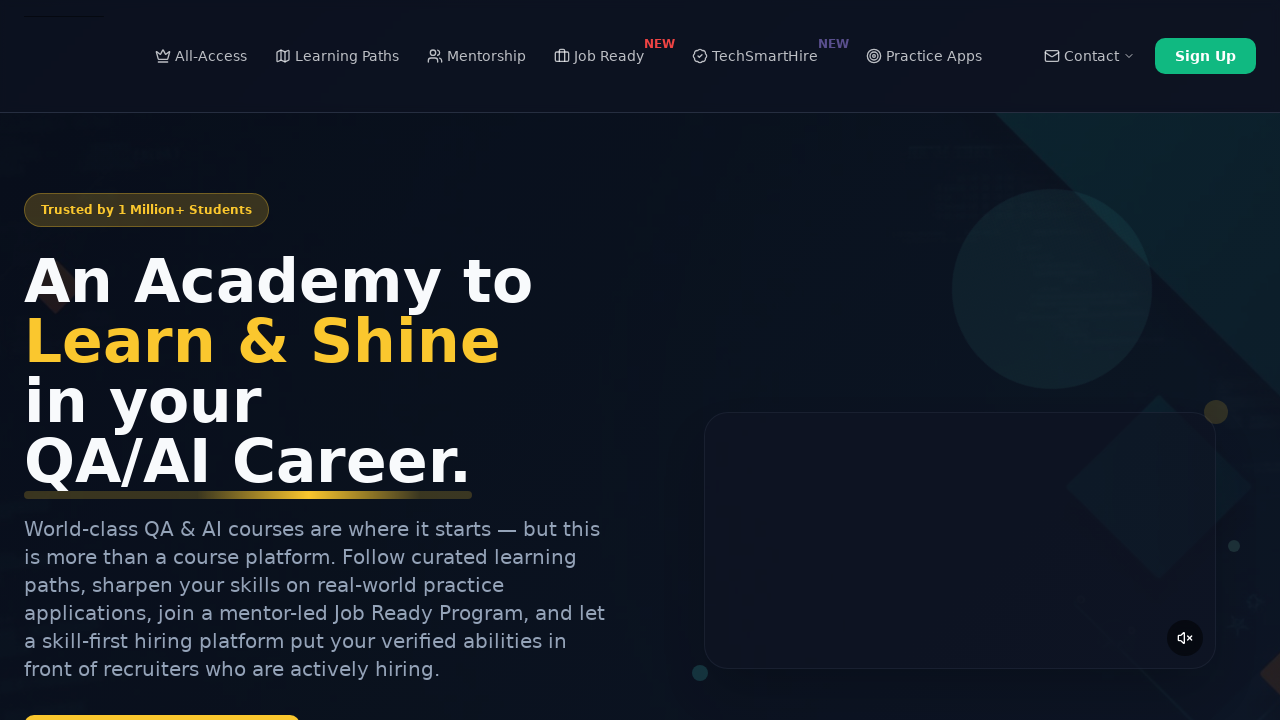

Closed the new tab
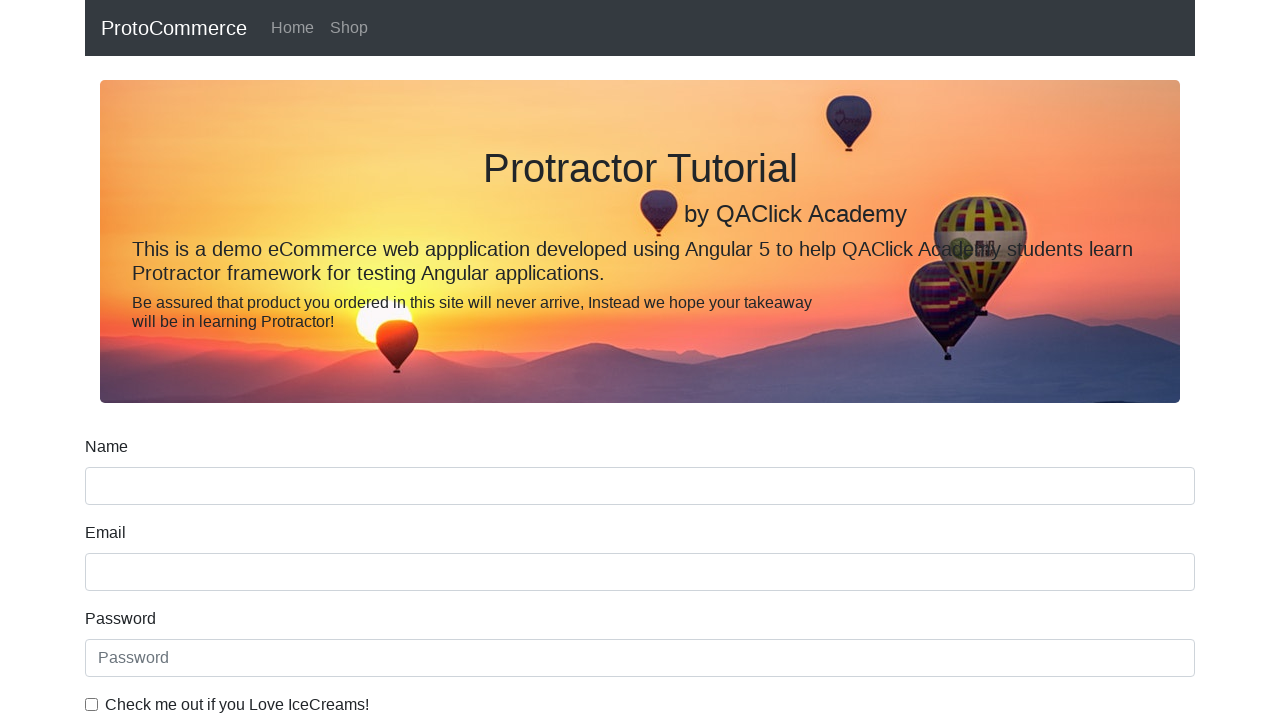

Filled name field with extracted course name: Playwright Testing on [name='name']
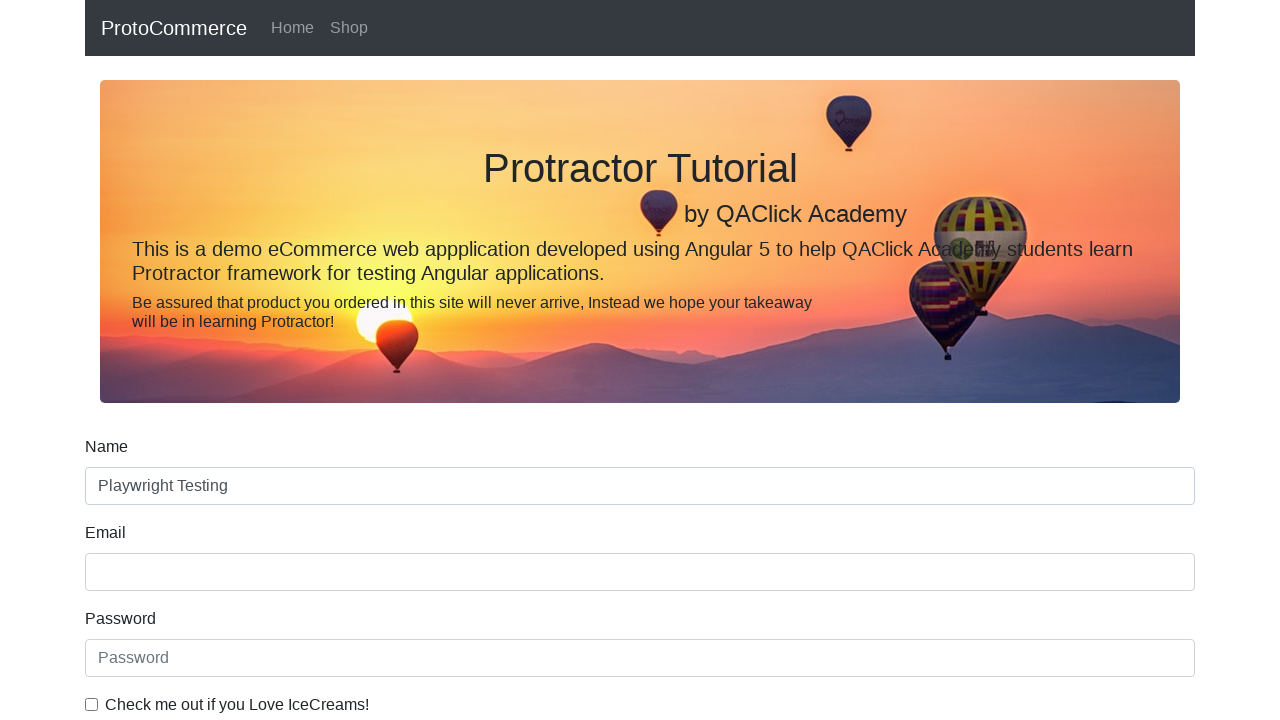

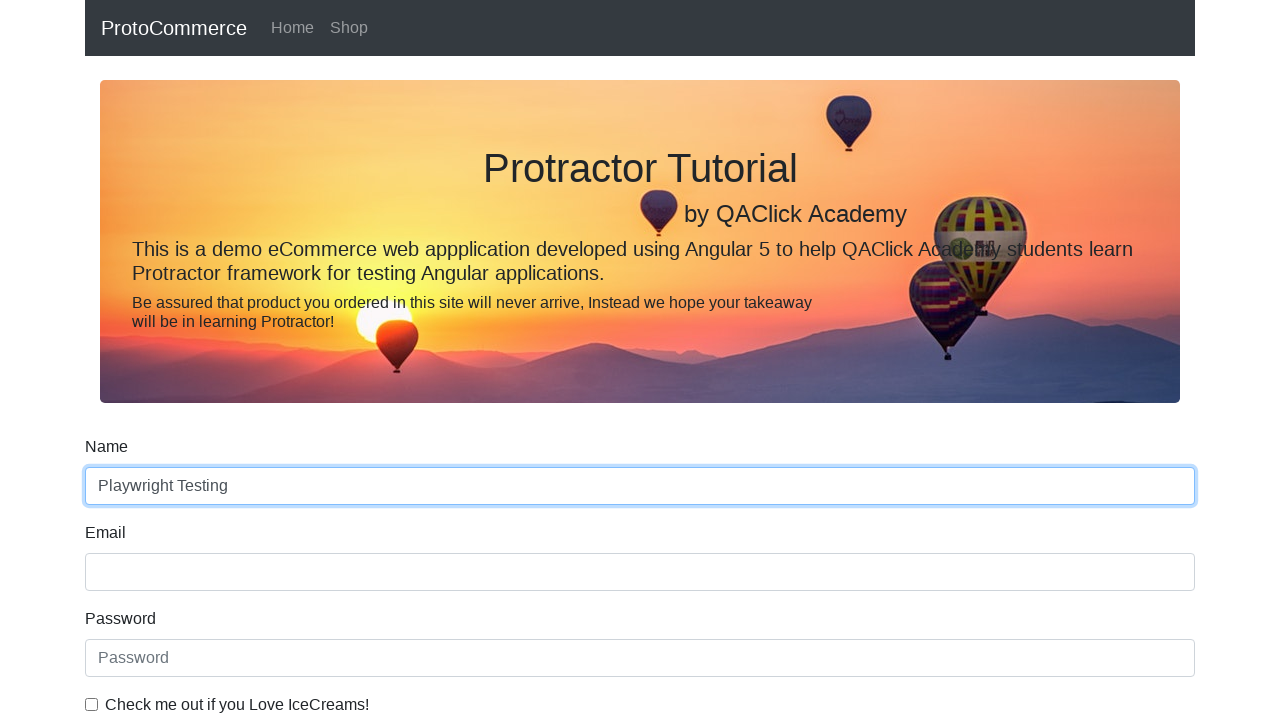